Adds multiple vegetable items to cart on an e-commerce site by searching through product listings and clicking their add to cart buttons, then proceeds to checkout

Starting URL: https://rahulshettyacademy.com/seleniumPractise/

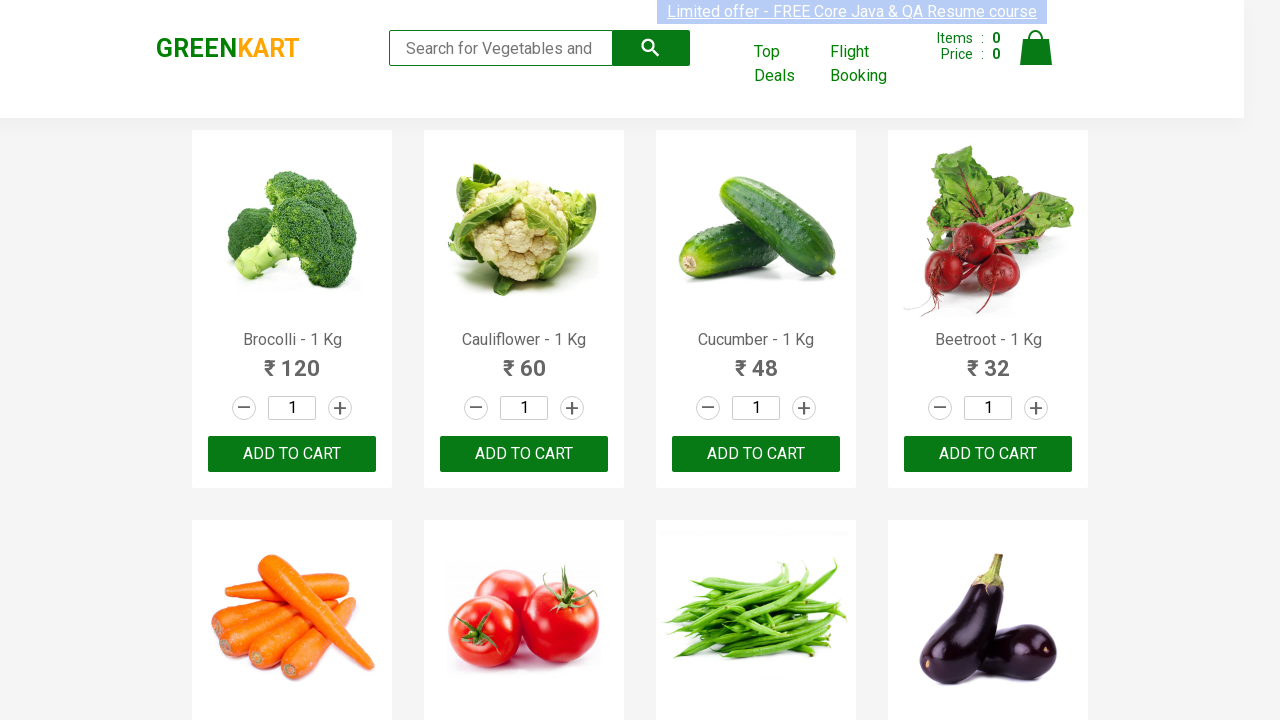

Waited for product listings to load
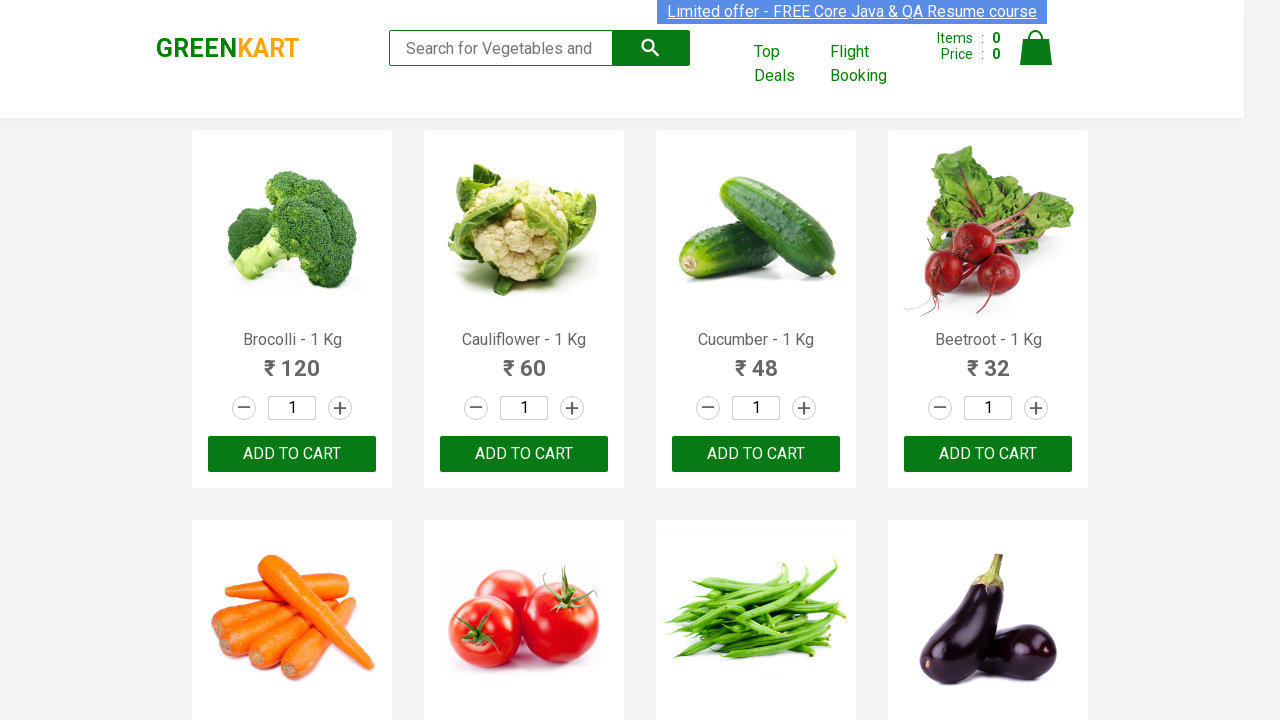

Retrieved all product elements from the page
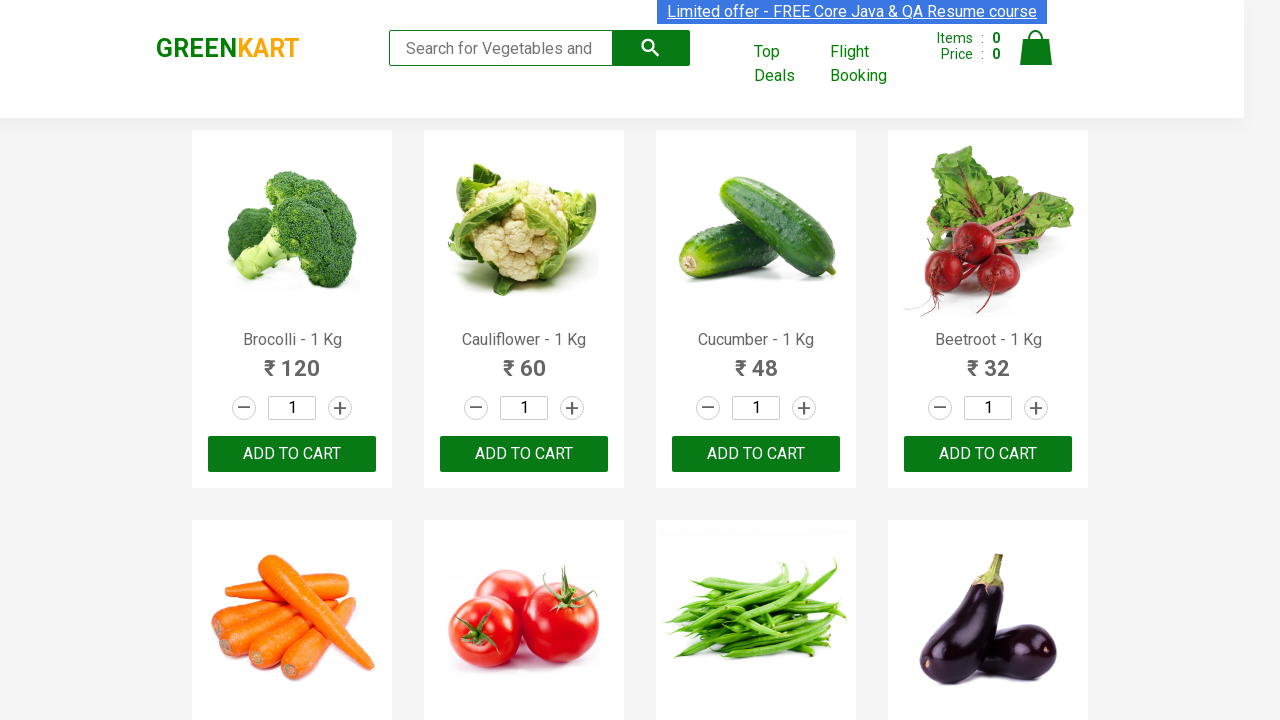

Clicked 'Add to Cart' button for Brocolli at (292, 454) on div.product-action button >> nth=0
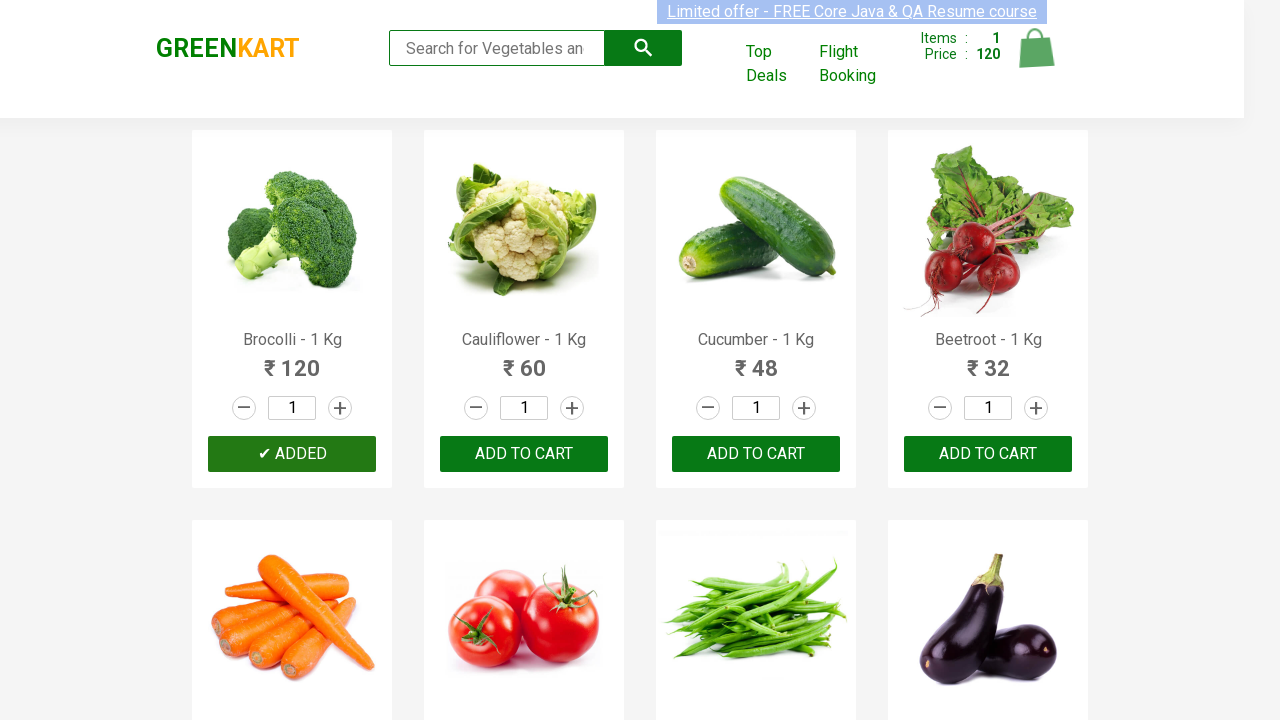

Clicked 'Add to Cart' button for Cucumber at (756, 454) on div.product-action button >> nth=2
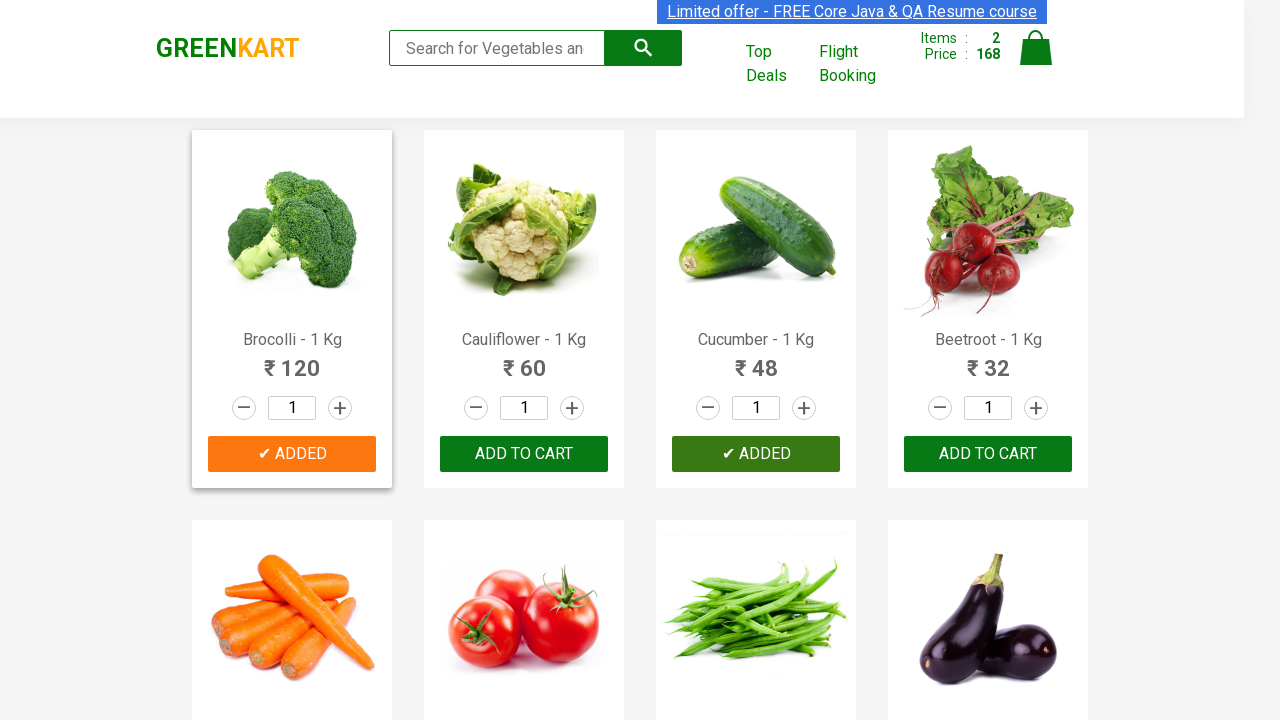

Clicked 'Add to Cart' button for Beetroot at (988, 454) on div.product-action button >> nth=3
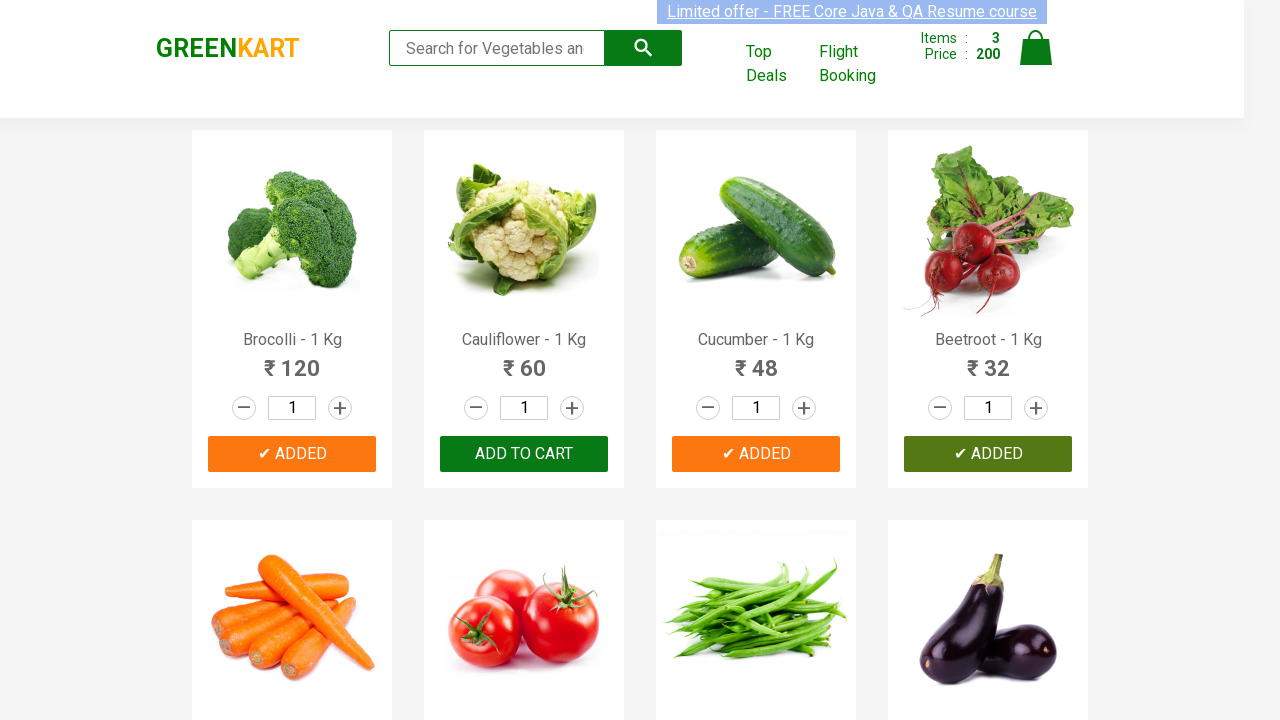

Clicked 'Add to Cart' button for Carrot at (292, 360) on div.product-action button >> nth=4
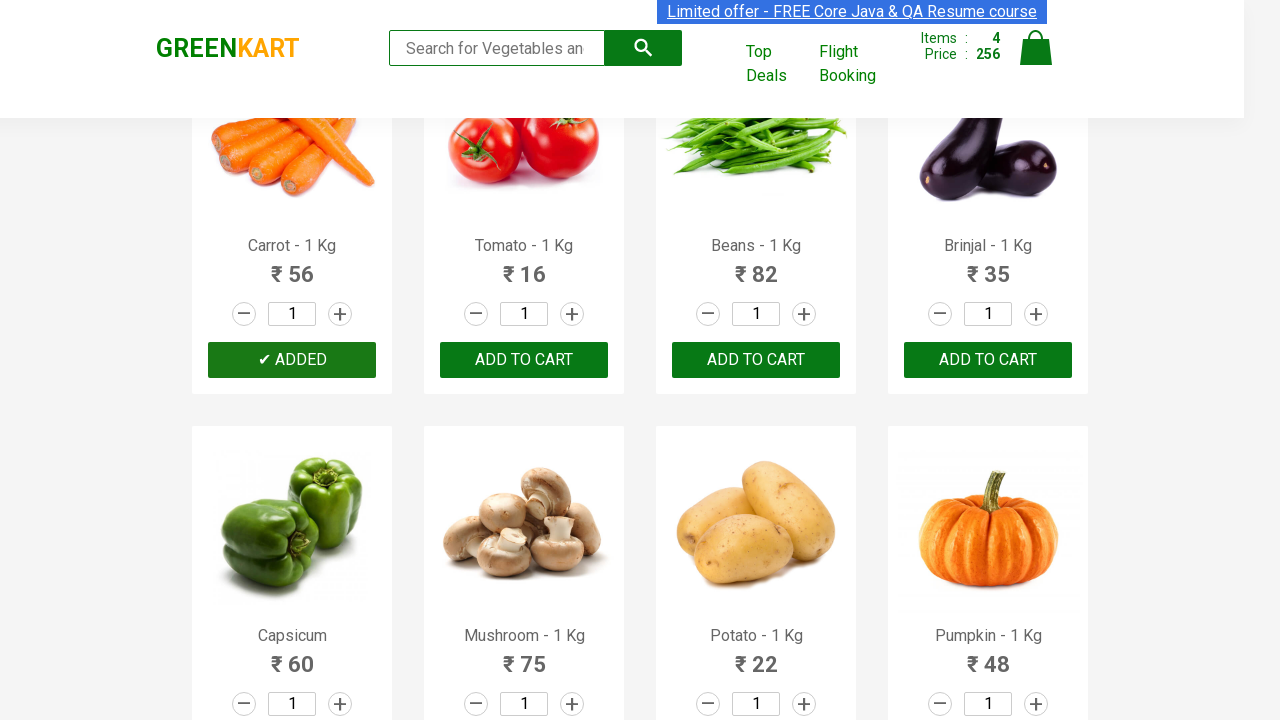

Clicked cart icon to view shopping cart at (1036, 48) on img[alt='Cart']
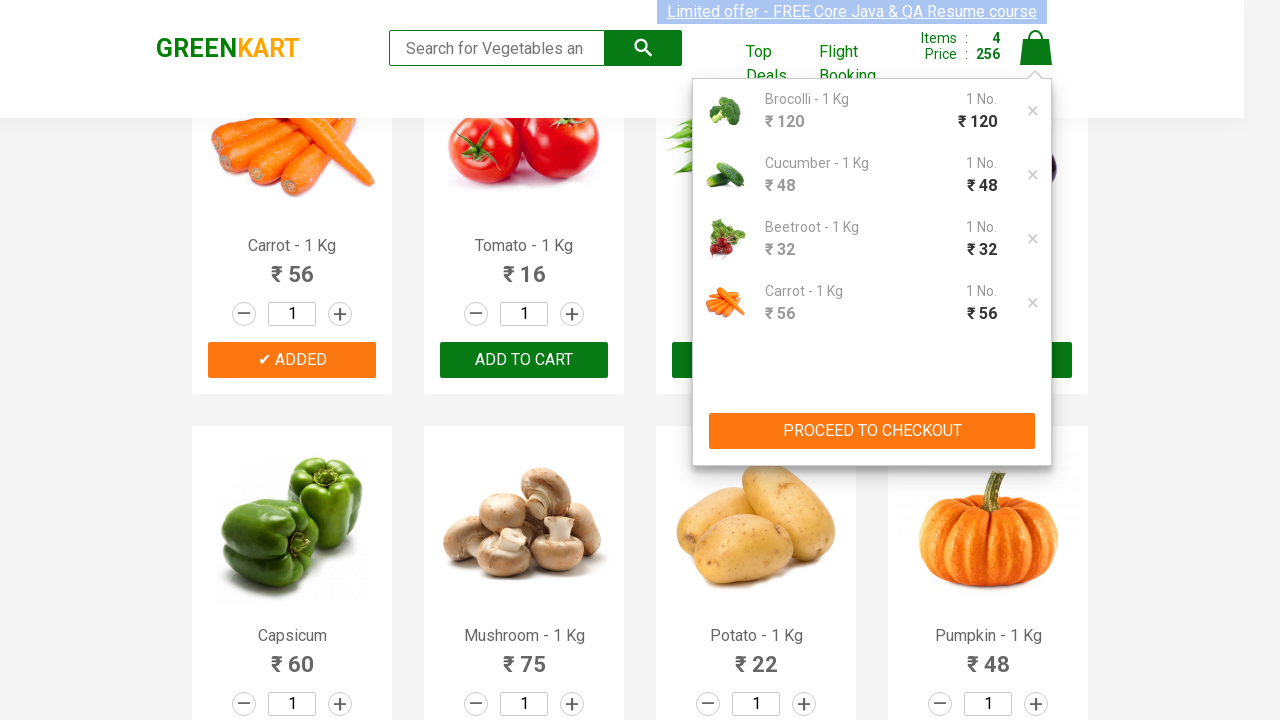

Clicked 'Proceed to Checkout' button at (872, 431) on div.action-block button
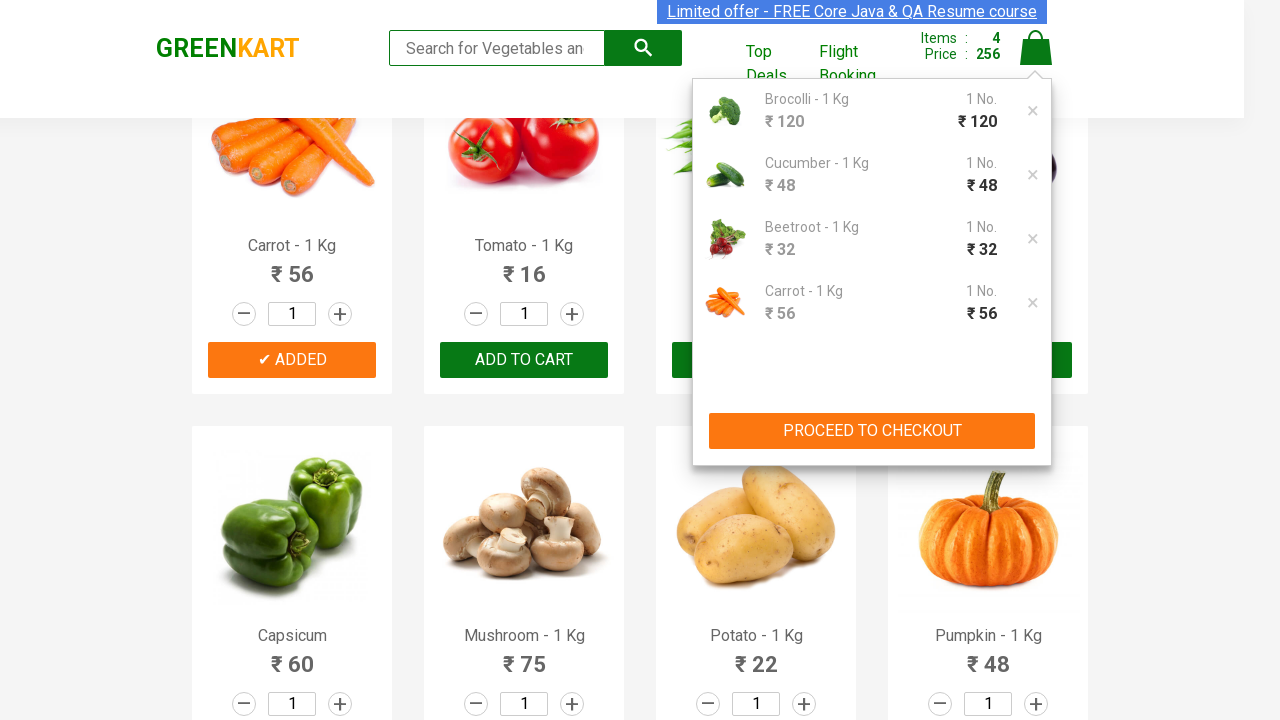

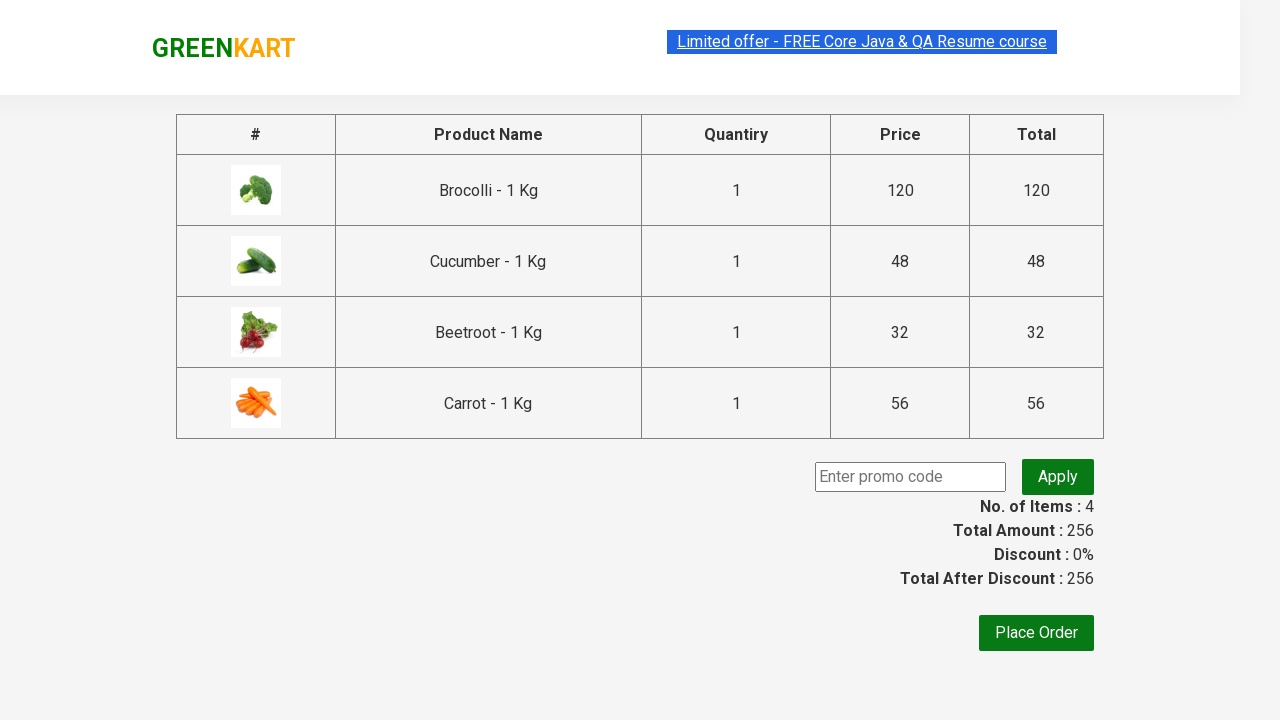